Tests adding todo items by filling the input field and pressing Enter, then verifying the items appear in the list

Starting URL: https://demo.playwright.dev/todomvc

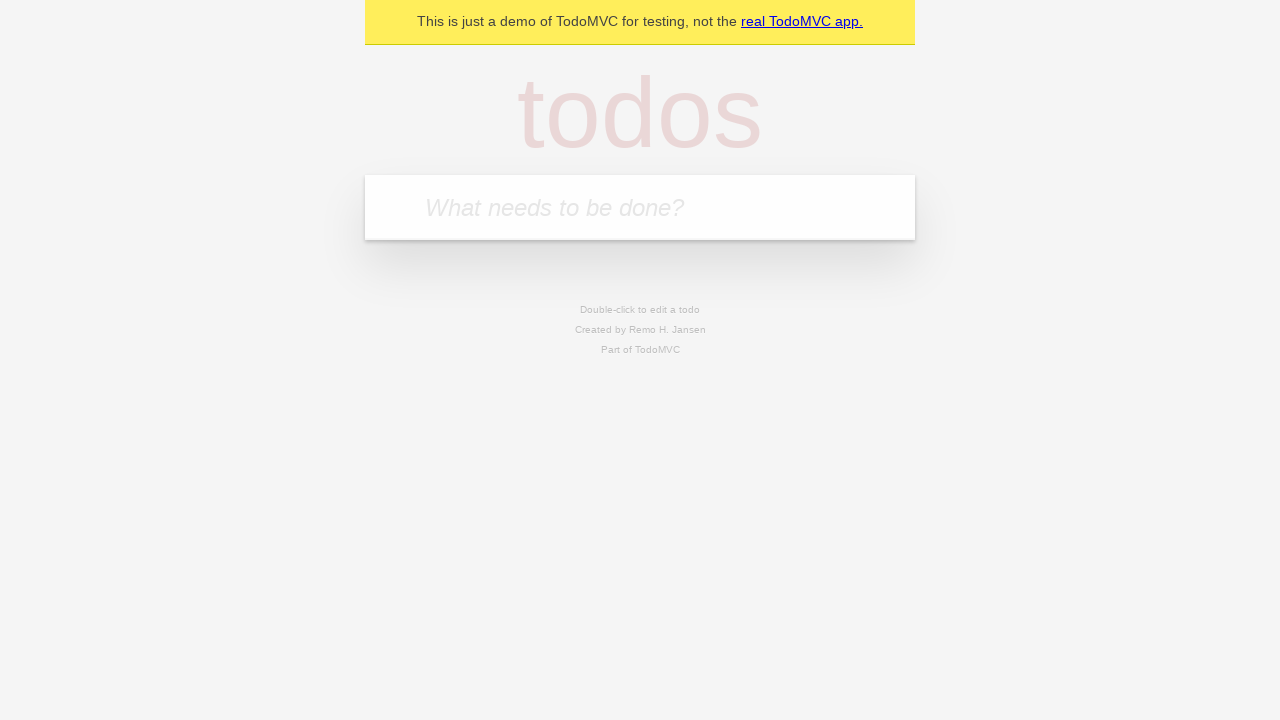

Filled input field with first todo item 'buy some cheese' on internal:attr=[placeholder="What needs to be done?"i]
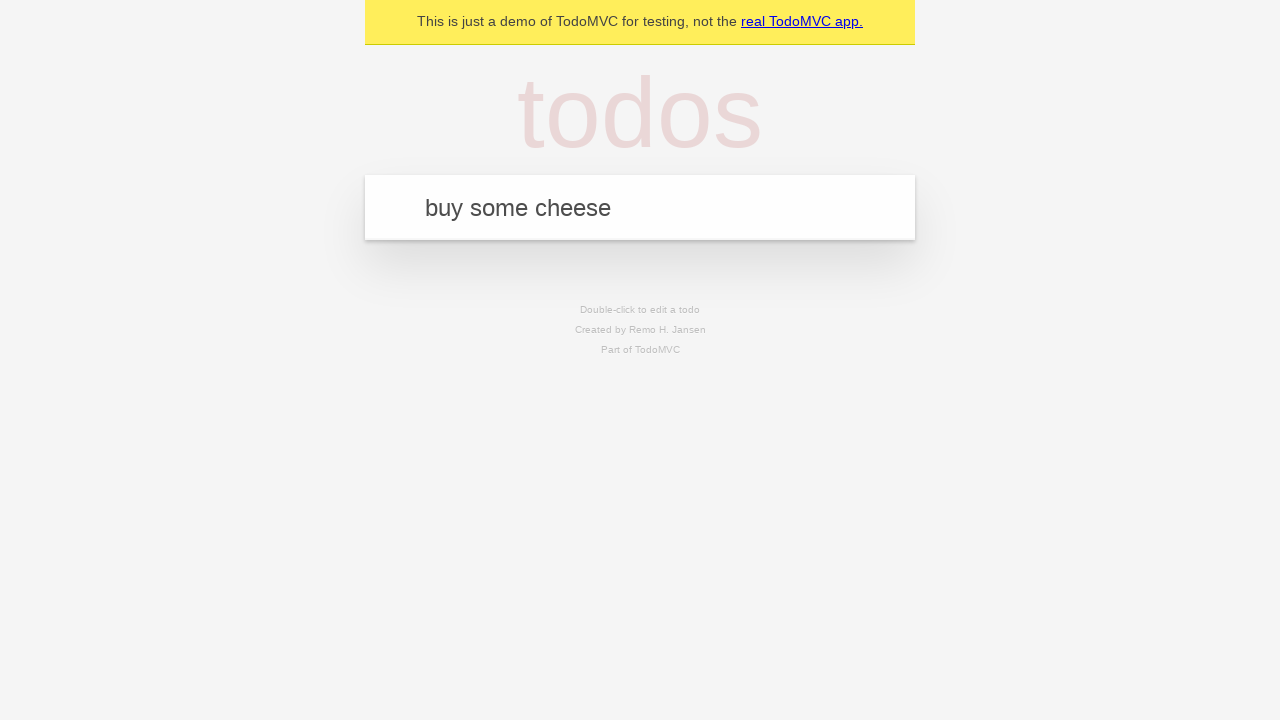

Pressed Enter to submit first todo item on internal:attr=[placeholder="What needs to be done?"i]
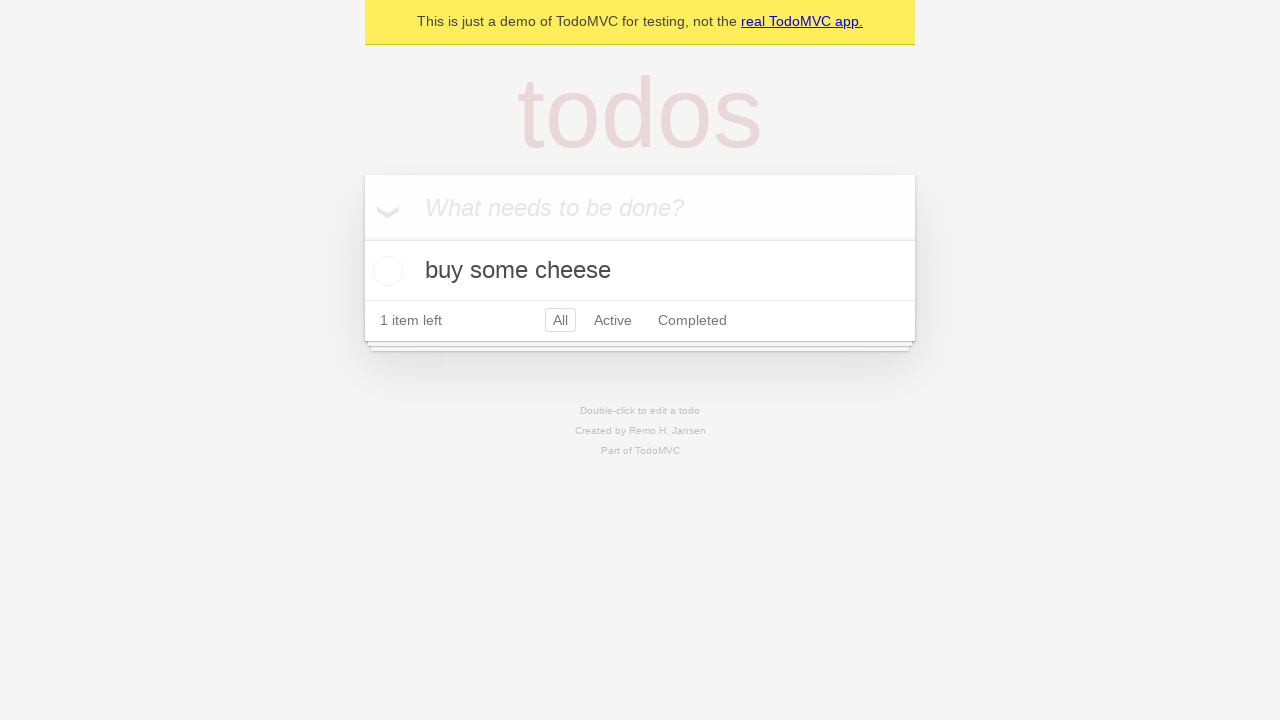

First todo item appeared in the list
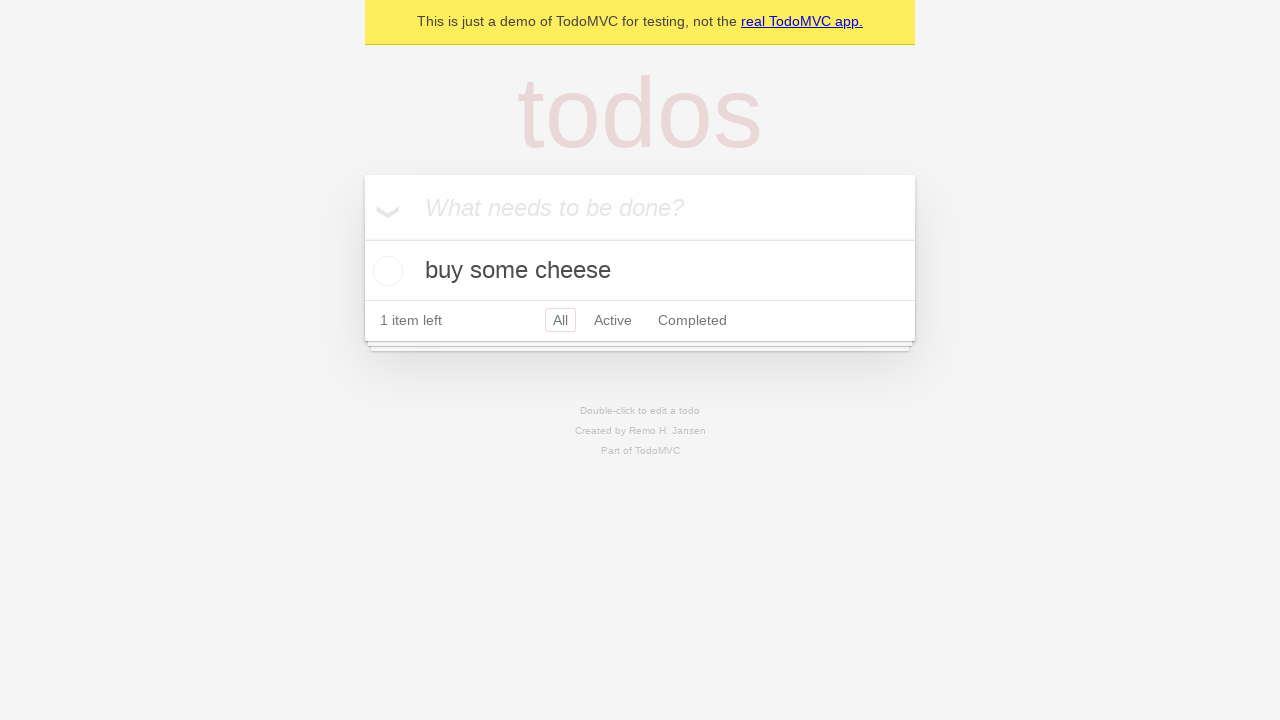

Filled input field with second todo item 'feed the cat' on internal:attr=[placeholder="What needs to be done?"i]
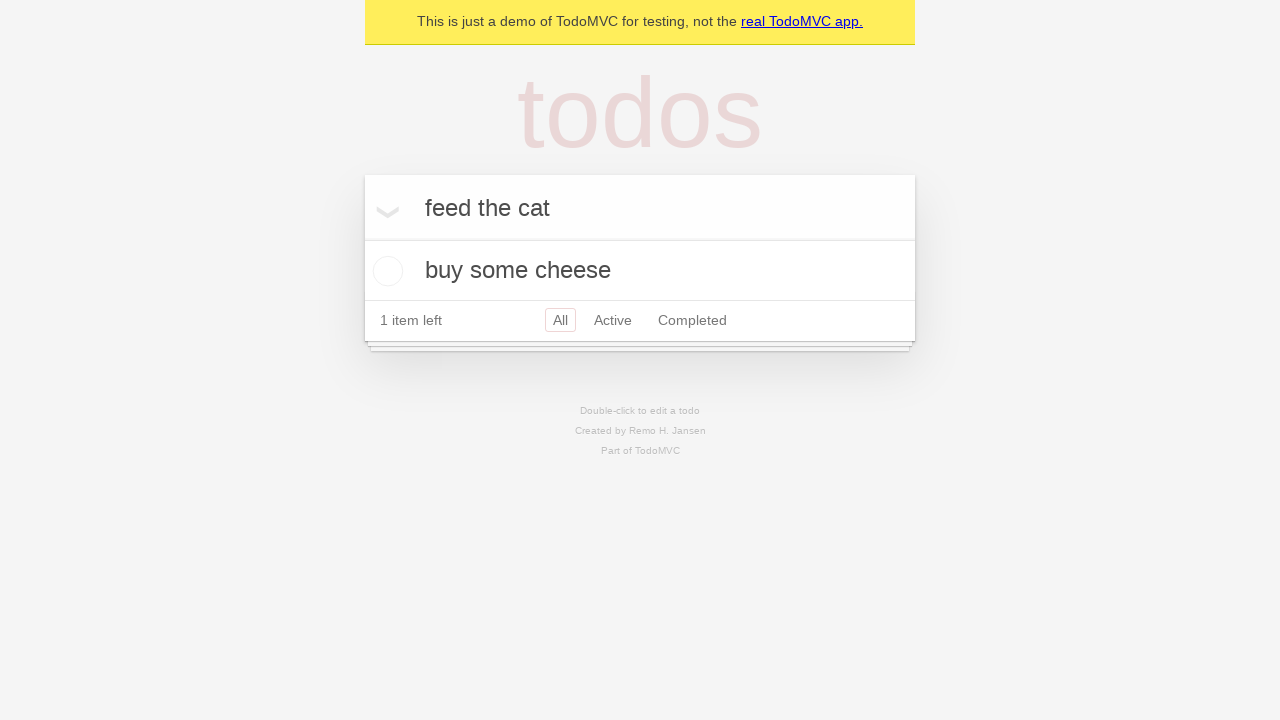

Pressed Enter to submit second todo item on internal:attr=[placeholder="What needs to be done?"i]
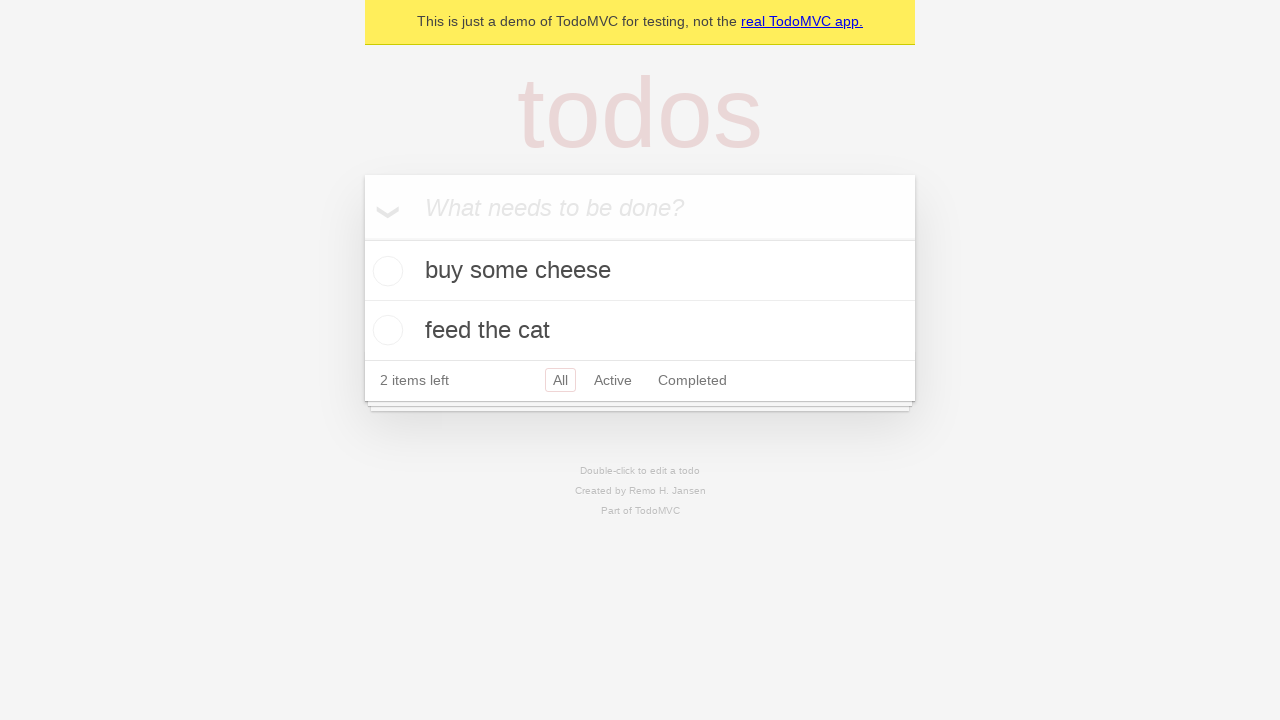

Both todo items are now visible in the list
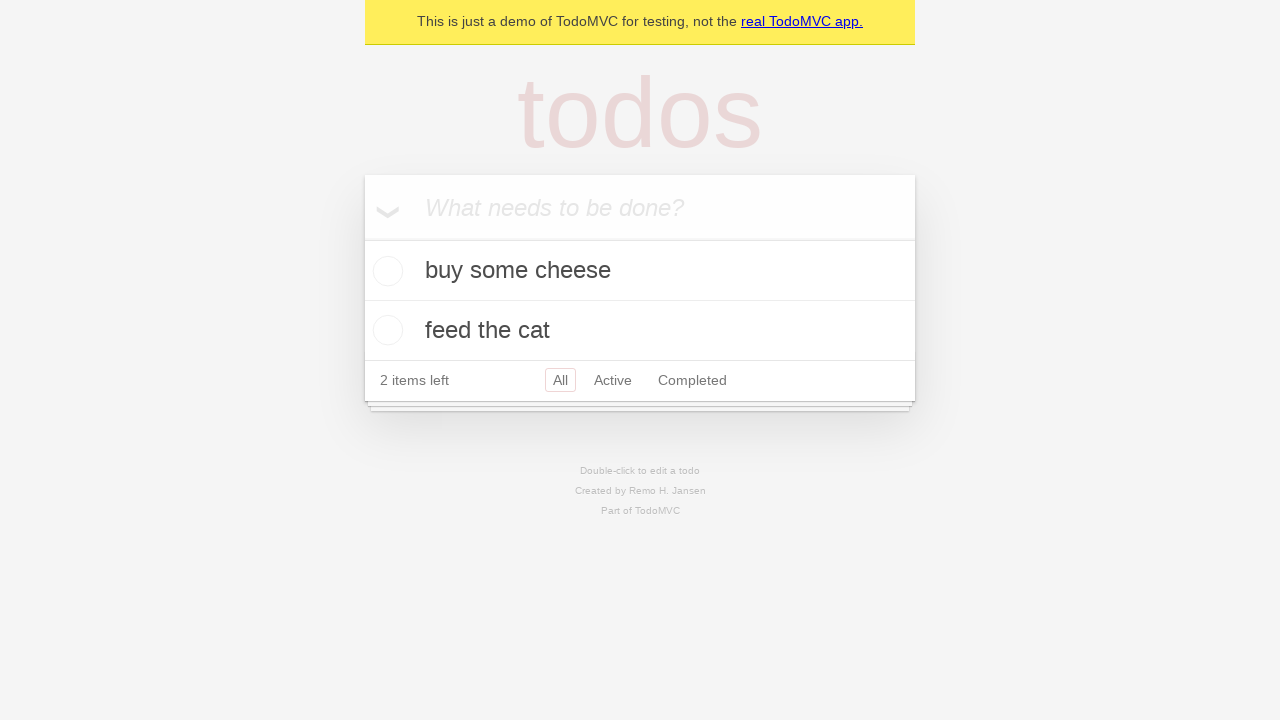

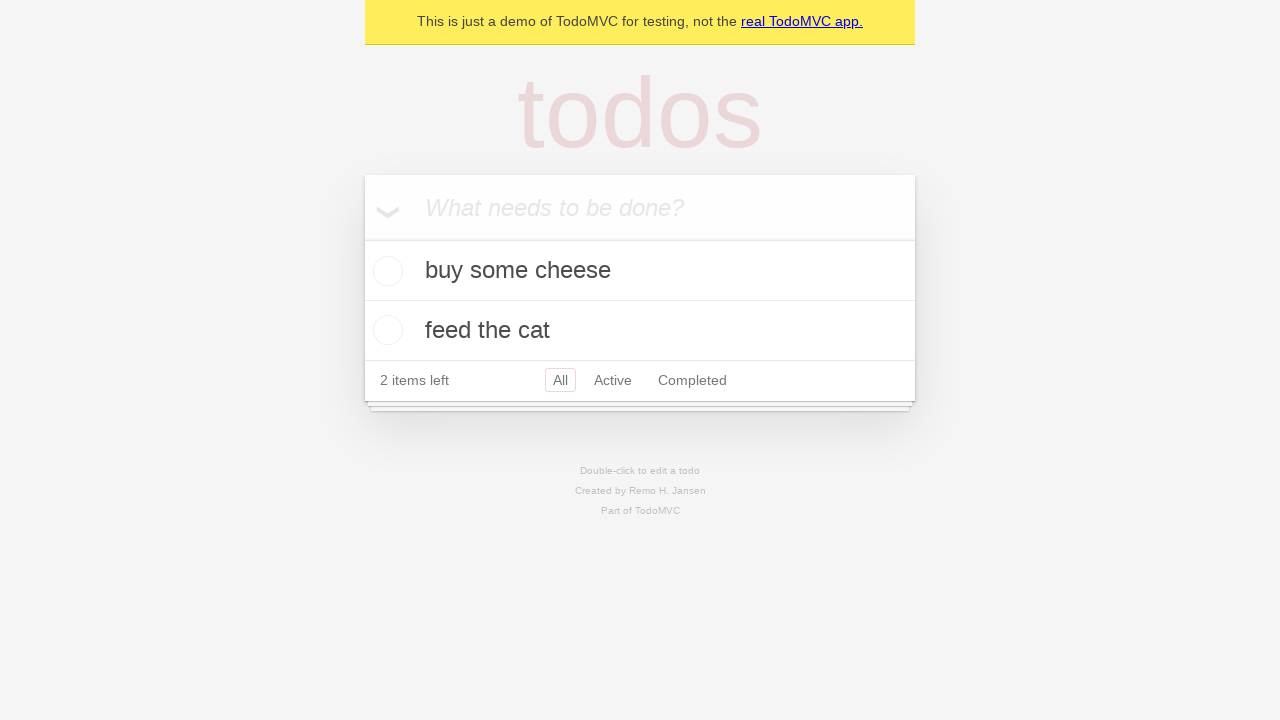